Tests navigation to the Dynamic Loading page by clicking on the corresponding link from the main page

Starting URL: https://the-internet.herokuapp.com/

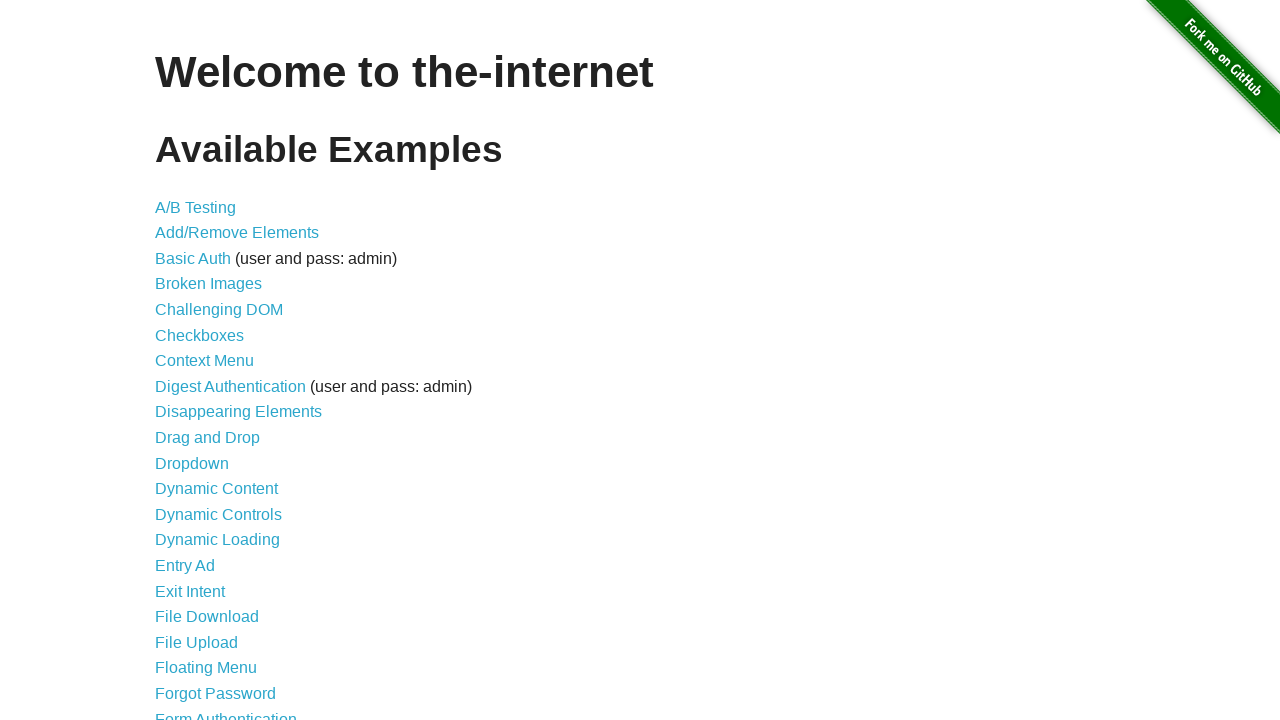

Clicked on Dynamic Loading link from the main page at (218, 540) on text=Dynamic Loading
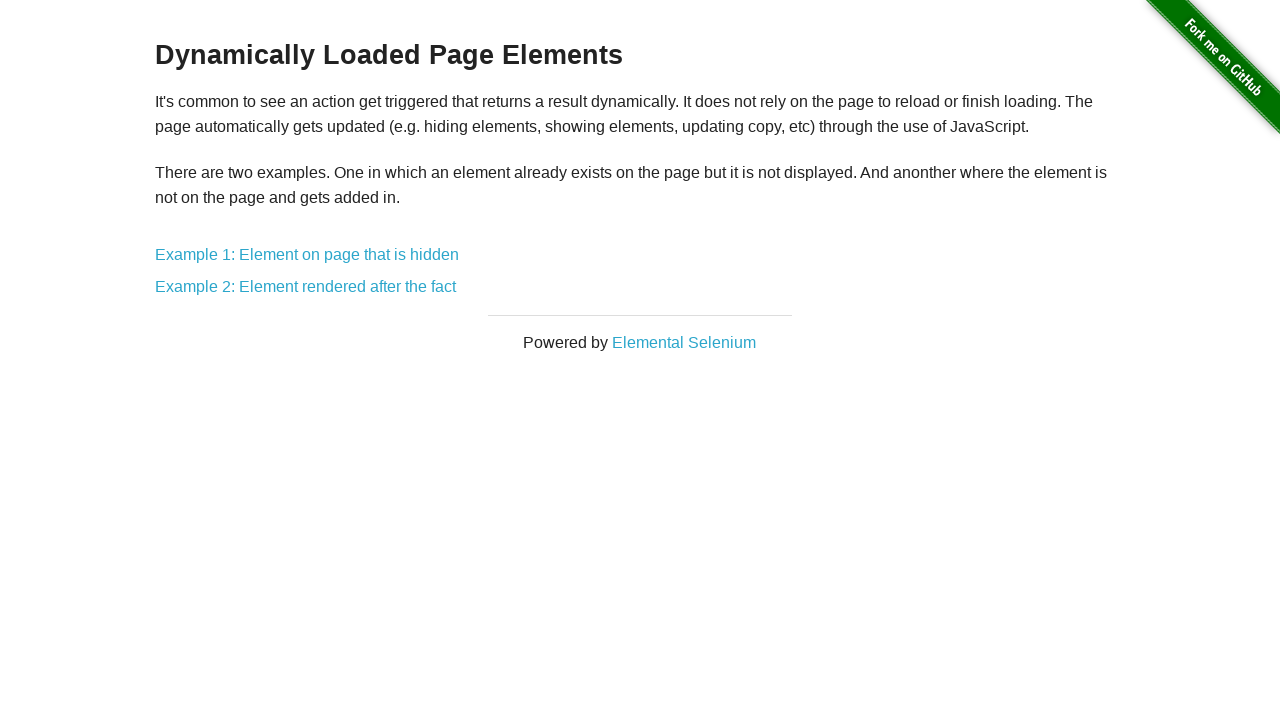

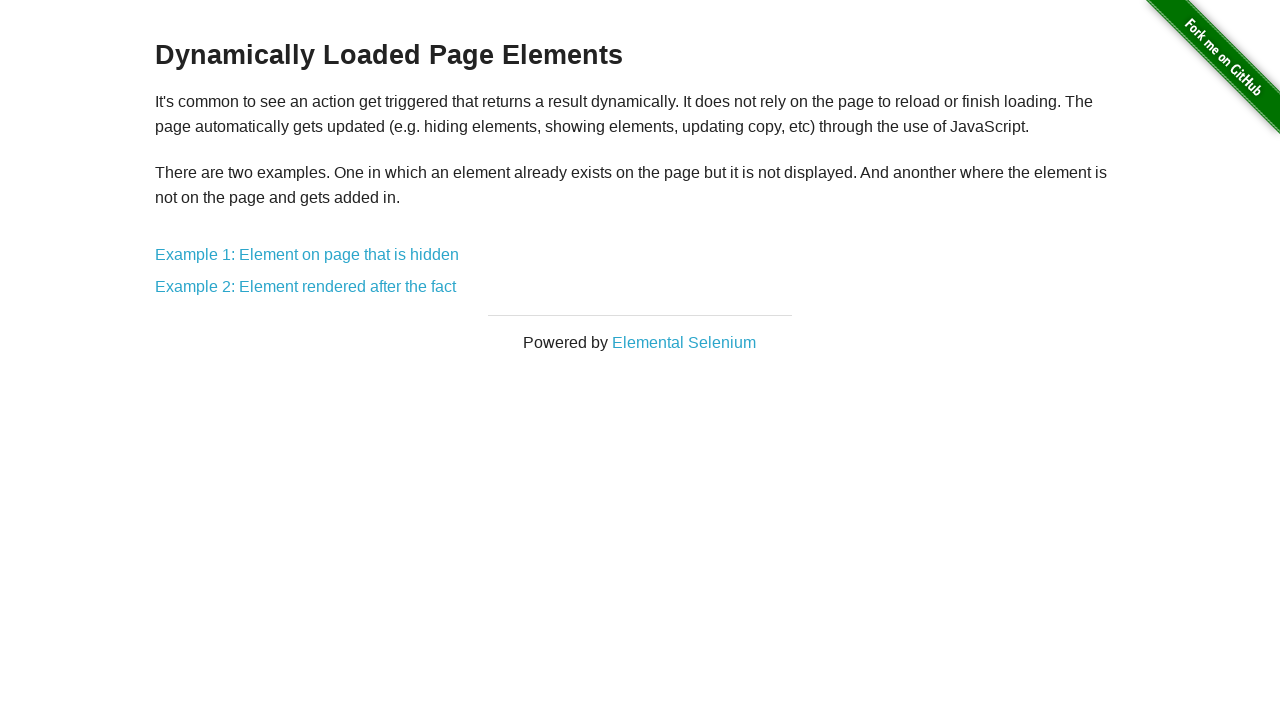